Tests filling out a complete registration form with personal details, date of birth, subjects, hobbies, address, and state/city selection, then submits and verifies the results

Starting URL: https://demoqa.com/automation-practice-form

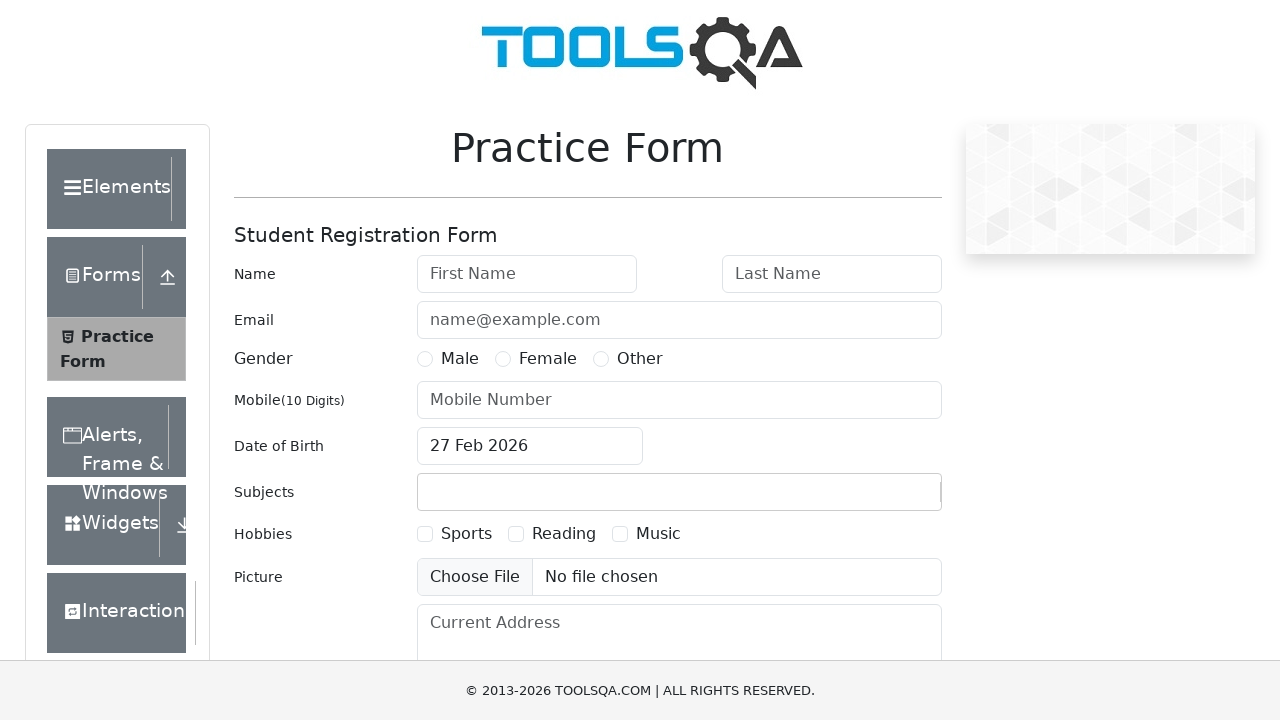

Filled first name field with 'Peter' on #firstName
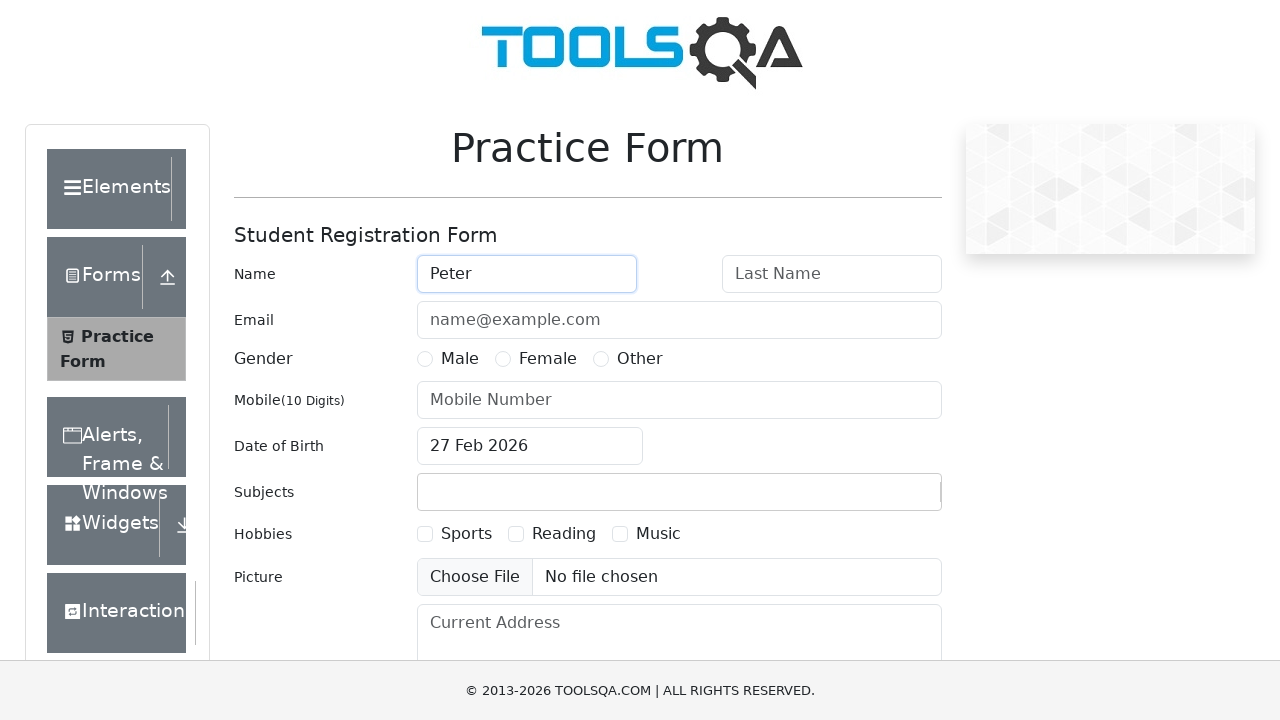

Filled last name field with 'Ivanov' on #lastName
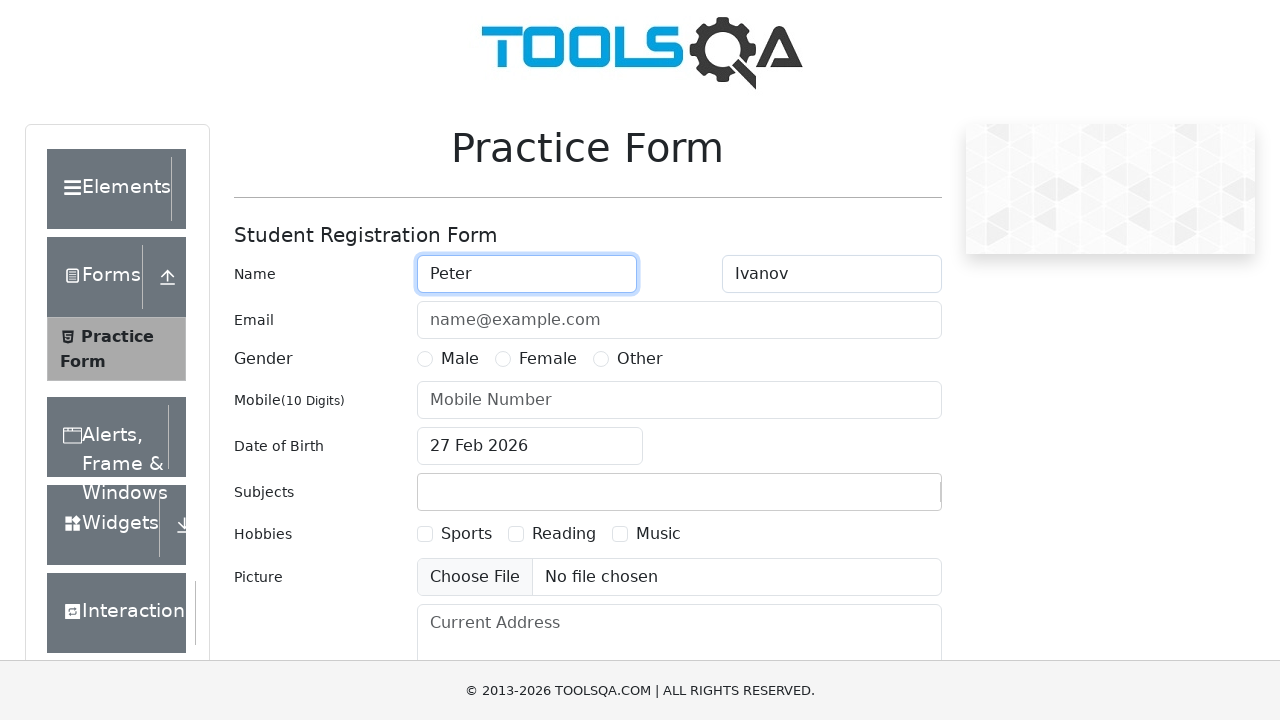

Filled email field with 'a@a.ru' on #userEmail
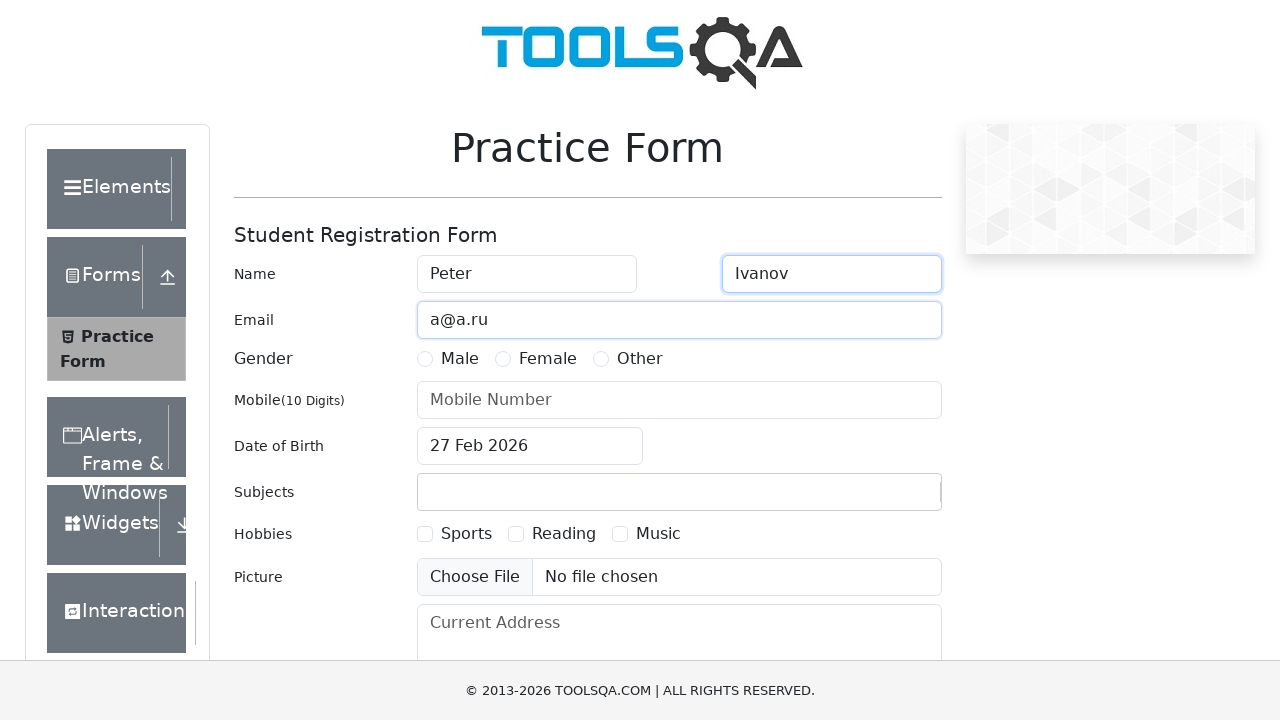

Selected Male gender at (460, 359) on label[for='gender-radio-1']
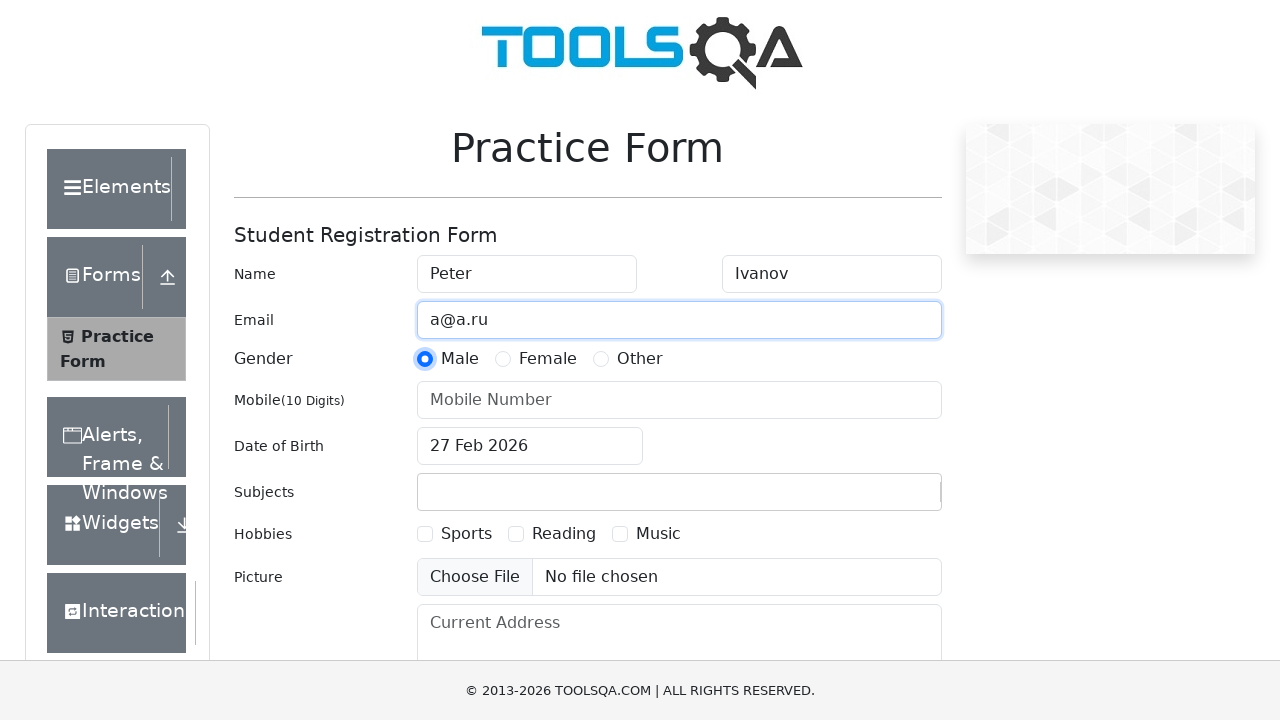

Filled mobile number with '1234567890' on #userNumber
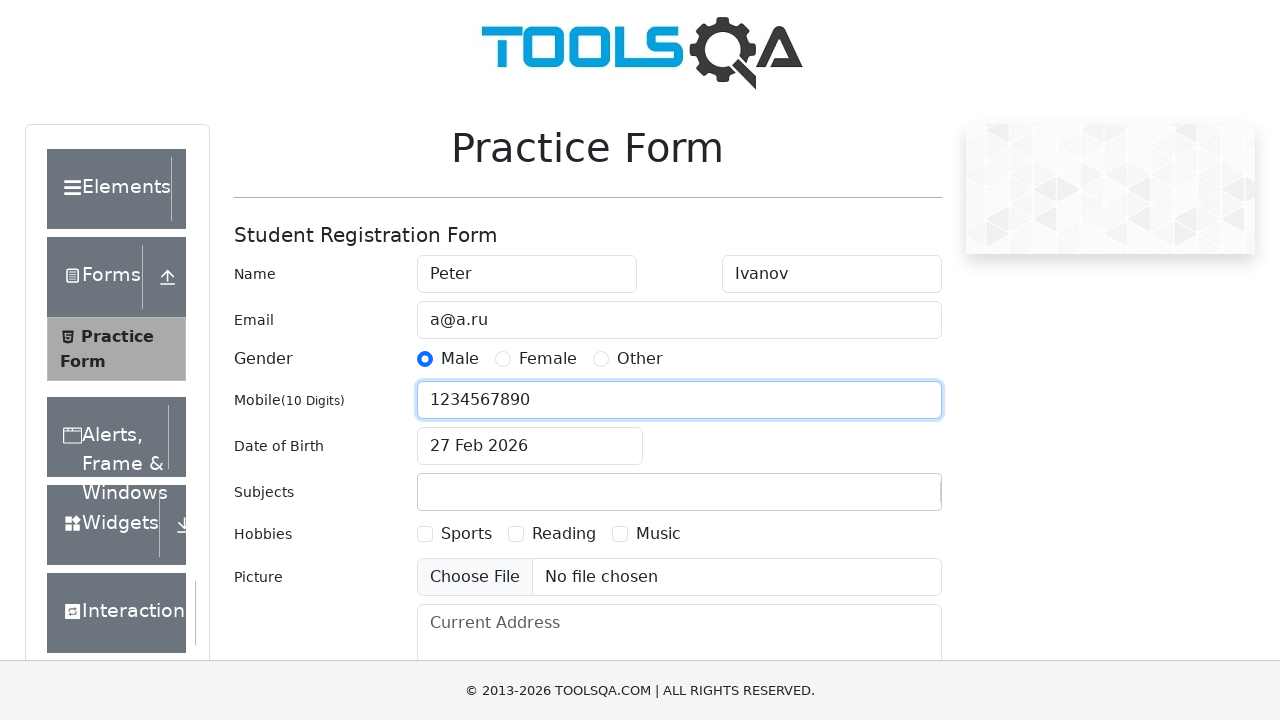

Clicked date of birth input to open datepicker at (530, 446) on #dateOfBirthInput
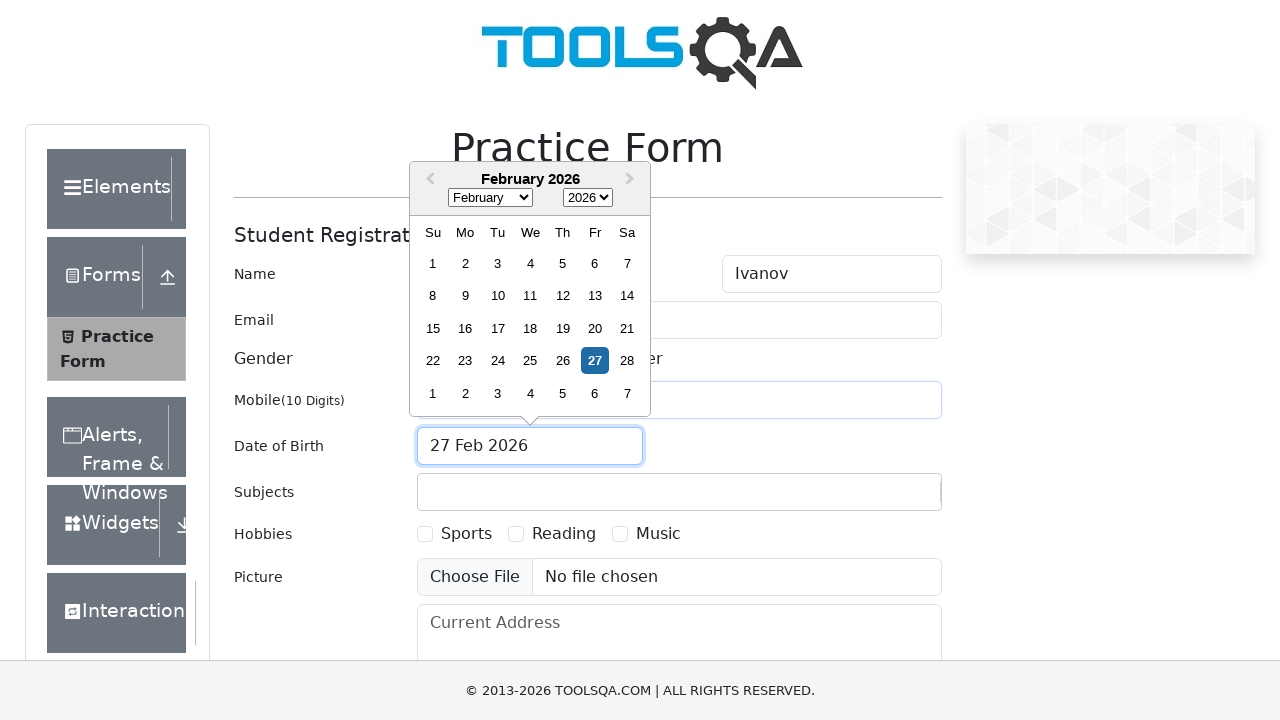

Selected November from month dropdown on select.react-datepicker__month-select
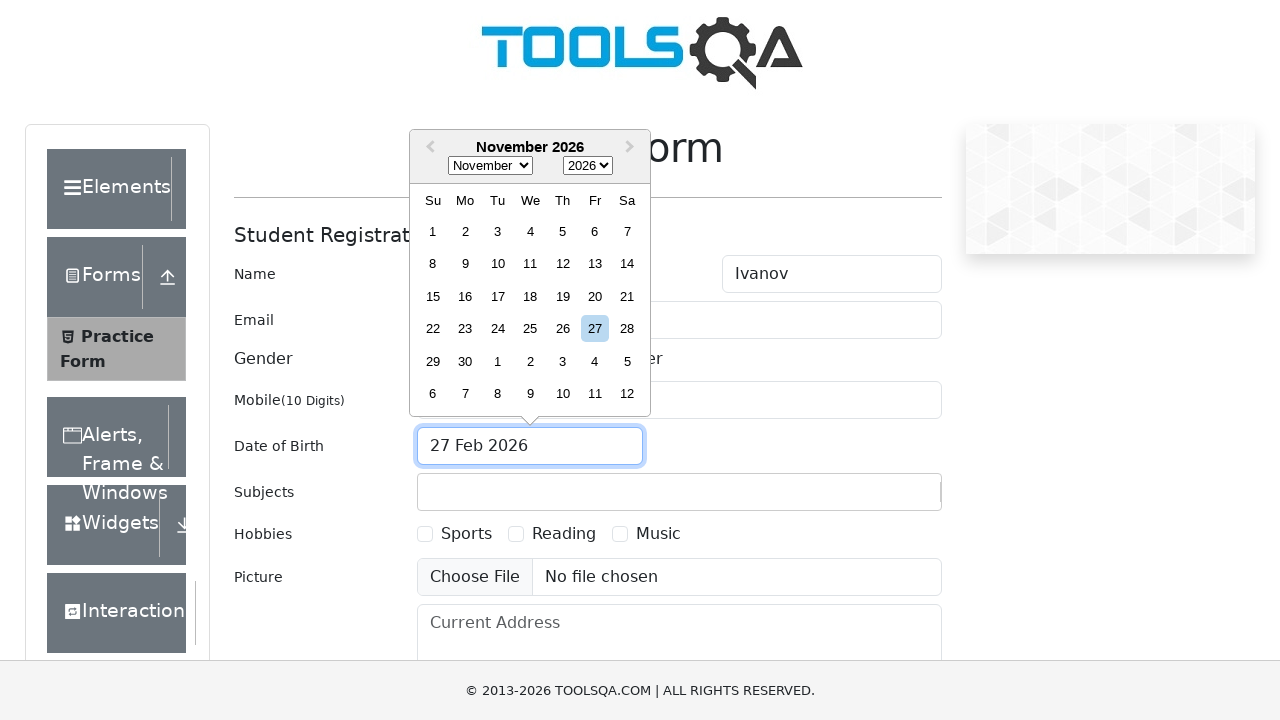

Selected 1985 from year dropdown on select.react-datepicker__year-select
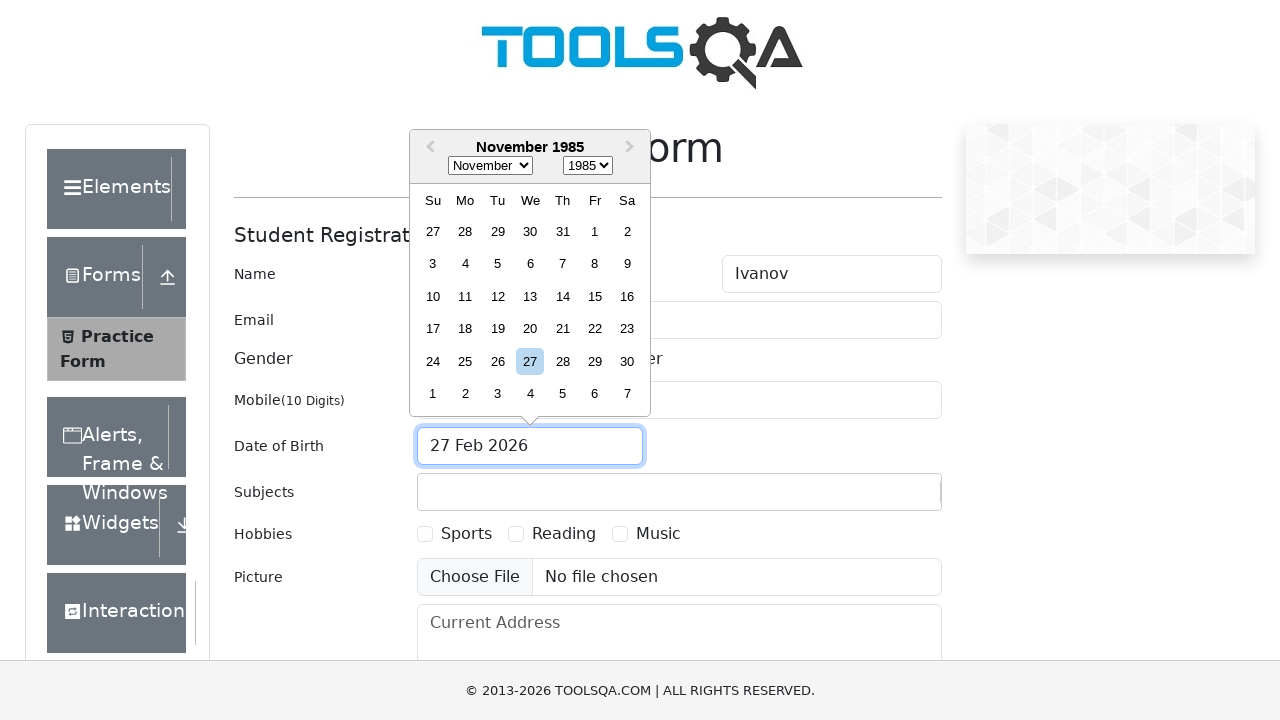

Selected day 15 from datepicker (November 15th, 1985) at (595, 296) on xpath=//div[@aria-label='Choose Friday, November 15th, 1985']
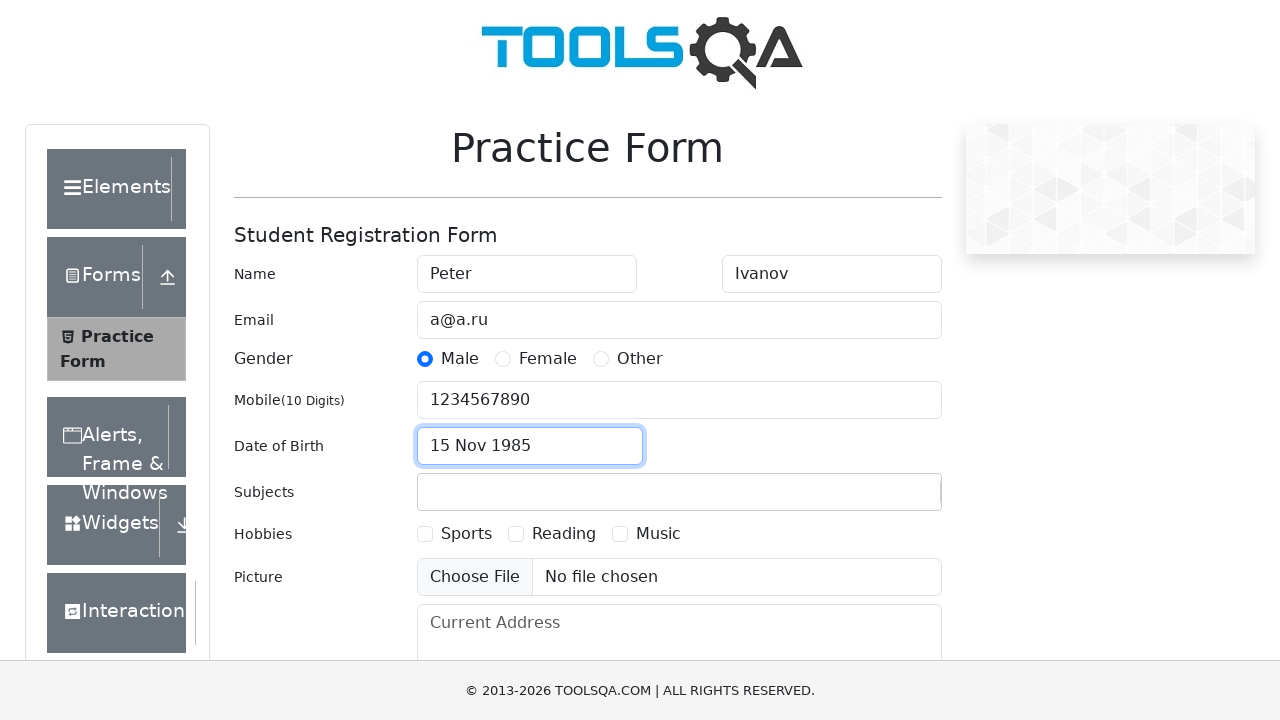

Filled subjects field with 'Maths' on #subjectsInput
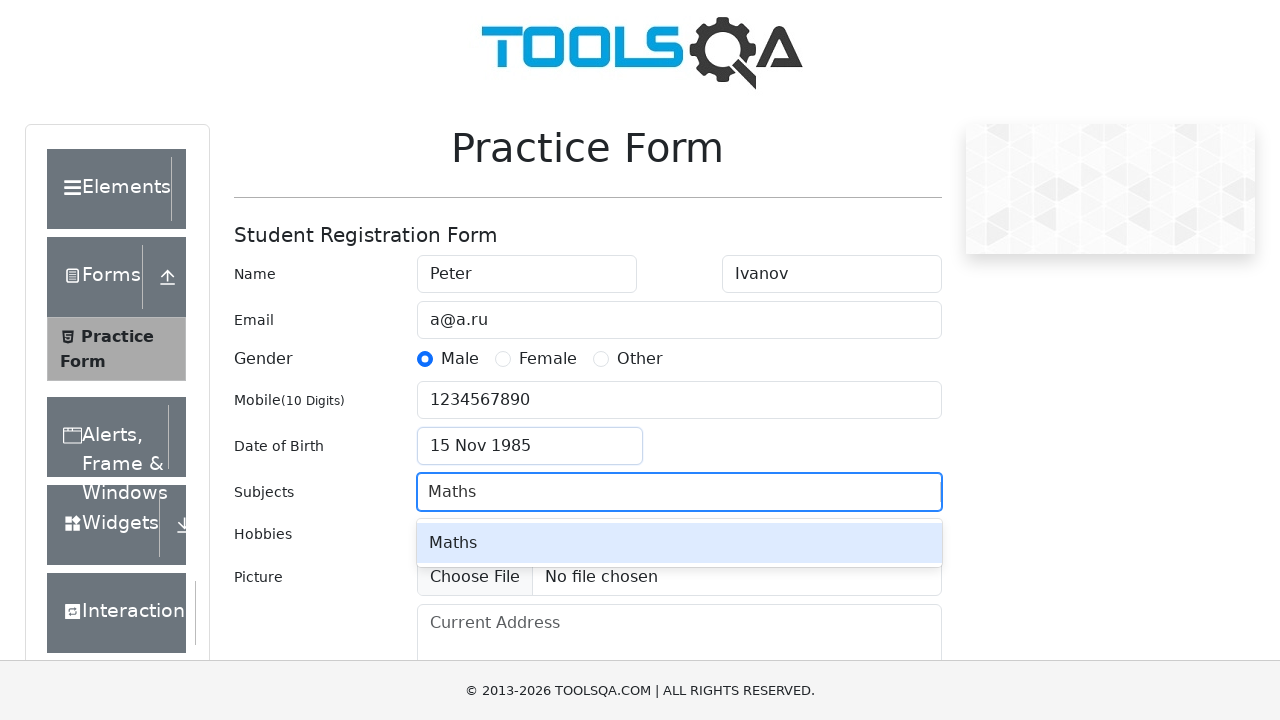

Pressed Tab to confirm subject selection
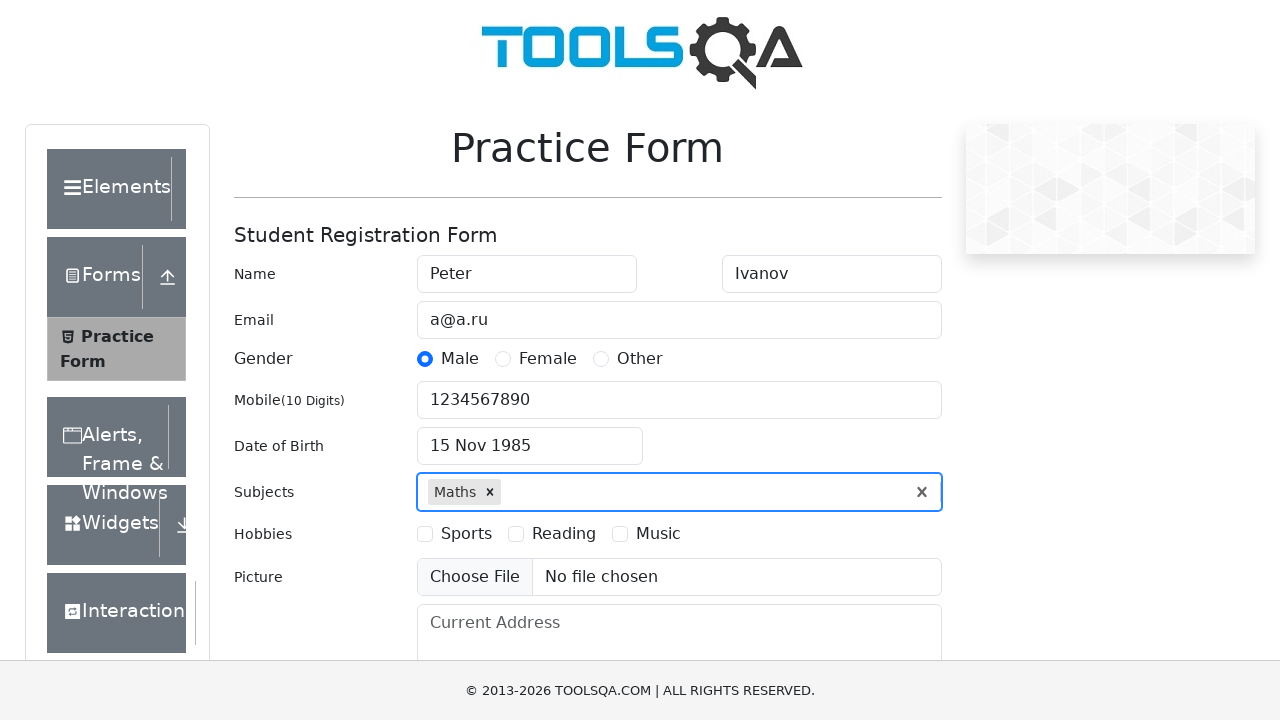

Selected Sports hobby checkbox at (466, 534) on label[for='hobbies-checkbox-1']
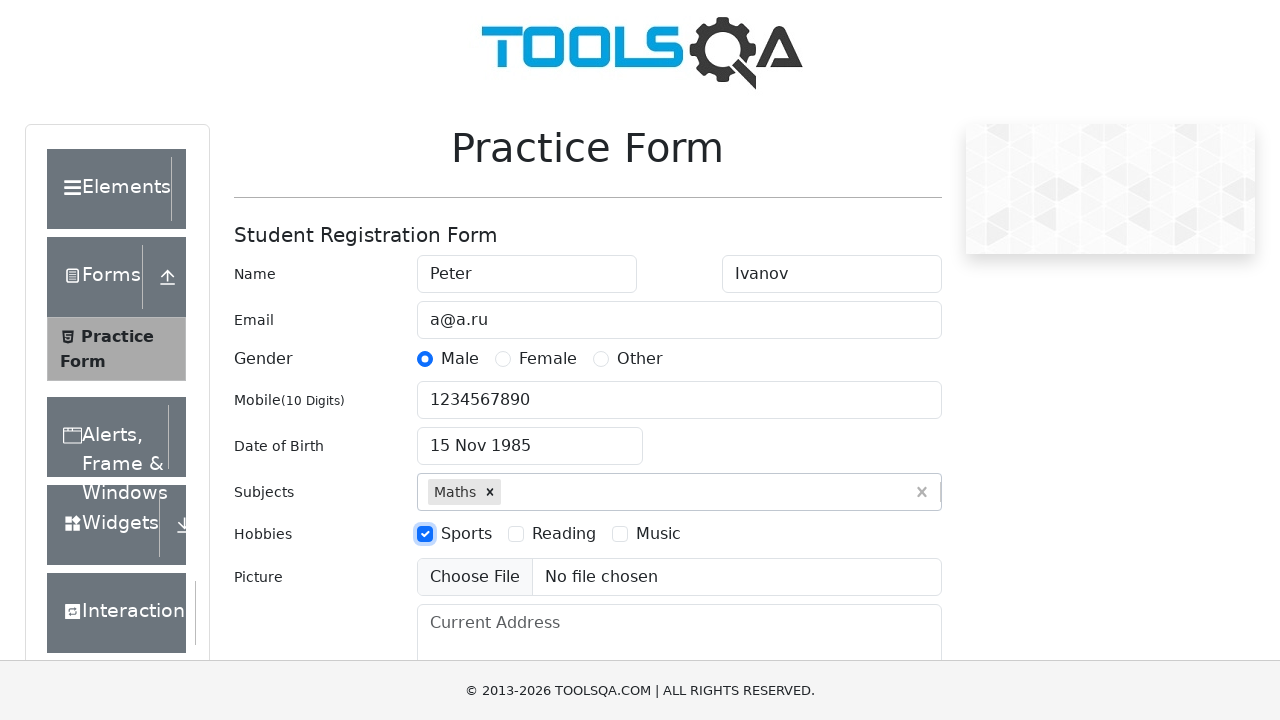

Filled current address with 'CA, San Francisco, 17 avn, 1' on #currentAddress
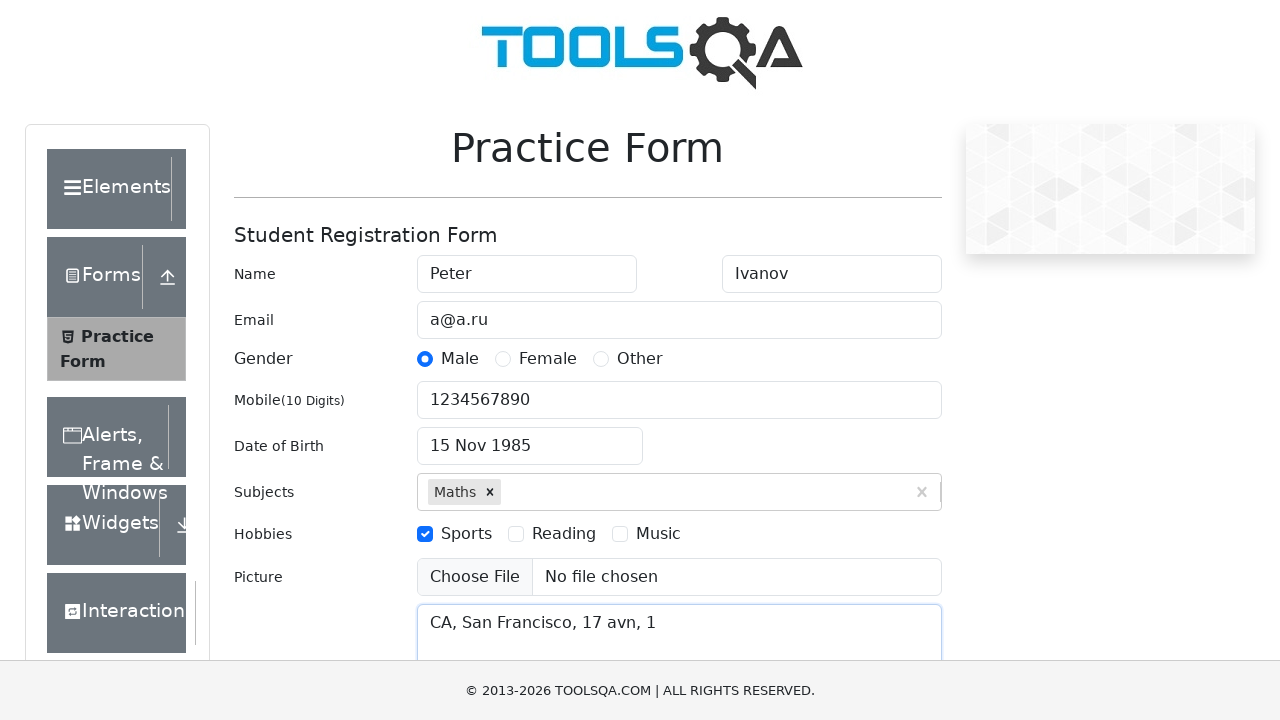

Filled state field with 'NCR' on #react-select-3-input
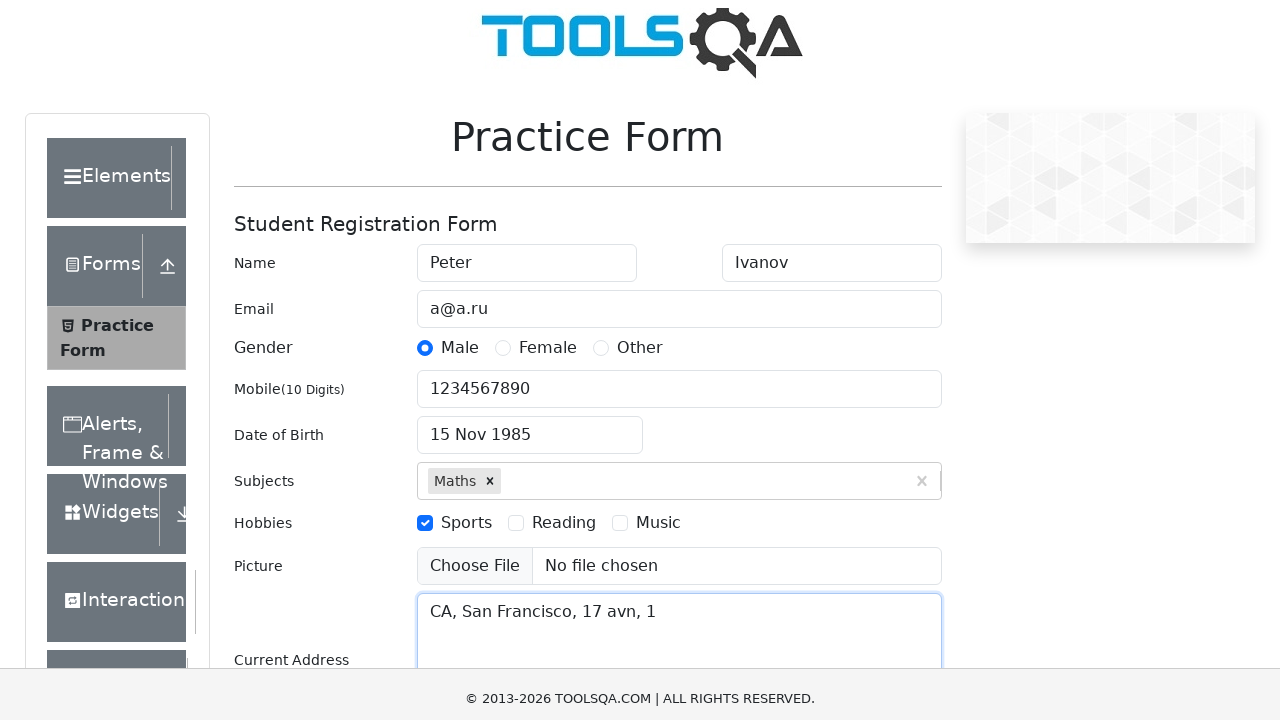

Pressed Tab to confirm state selection
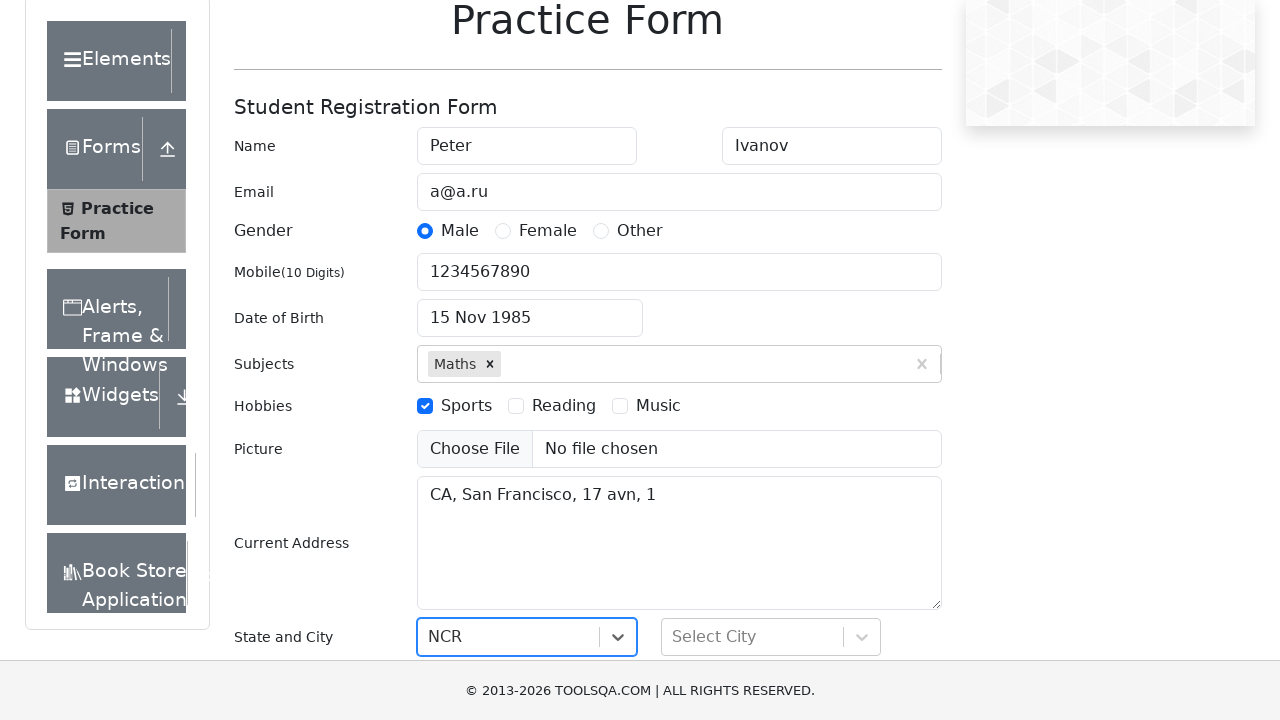

Filled city field with 'Delhi' on #react-select-4-input
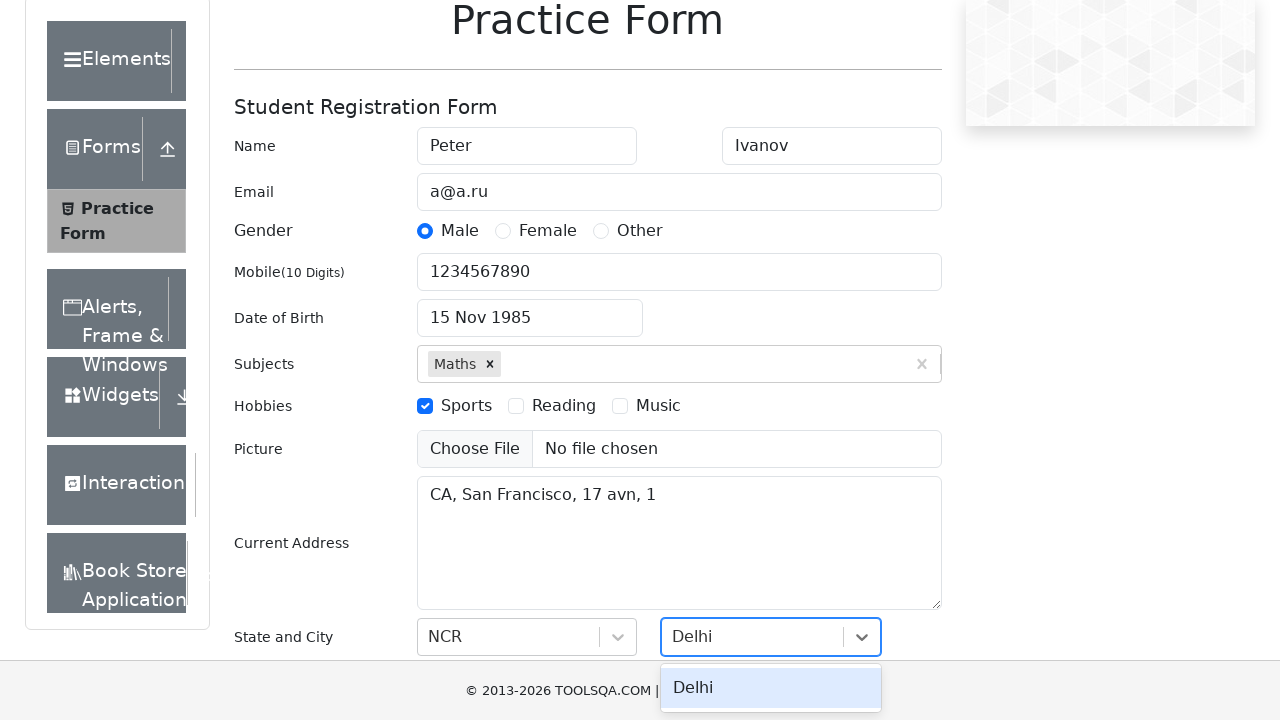

Pressed Tab to confirm city selection
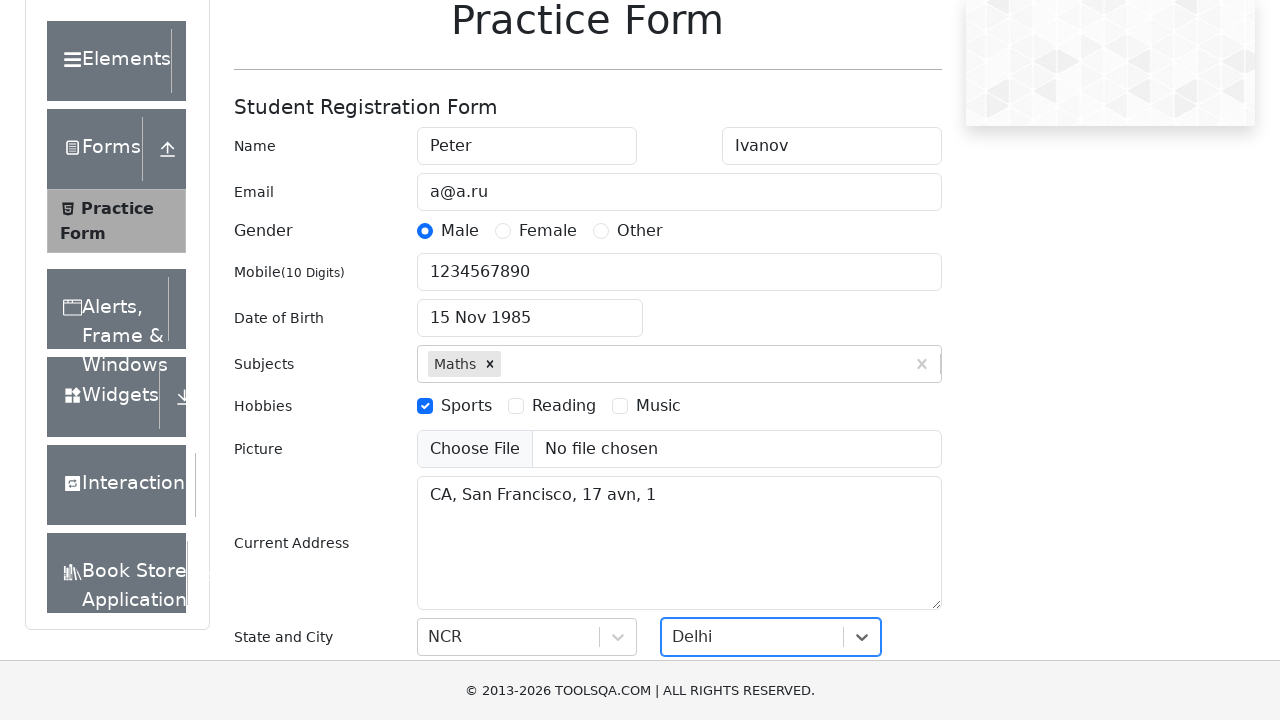

Clicked submit button to submit the registration form at (885, 499) on #submit
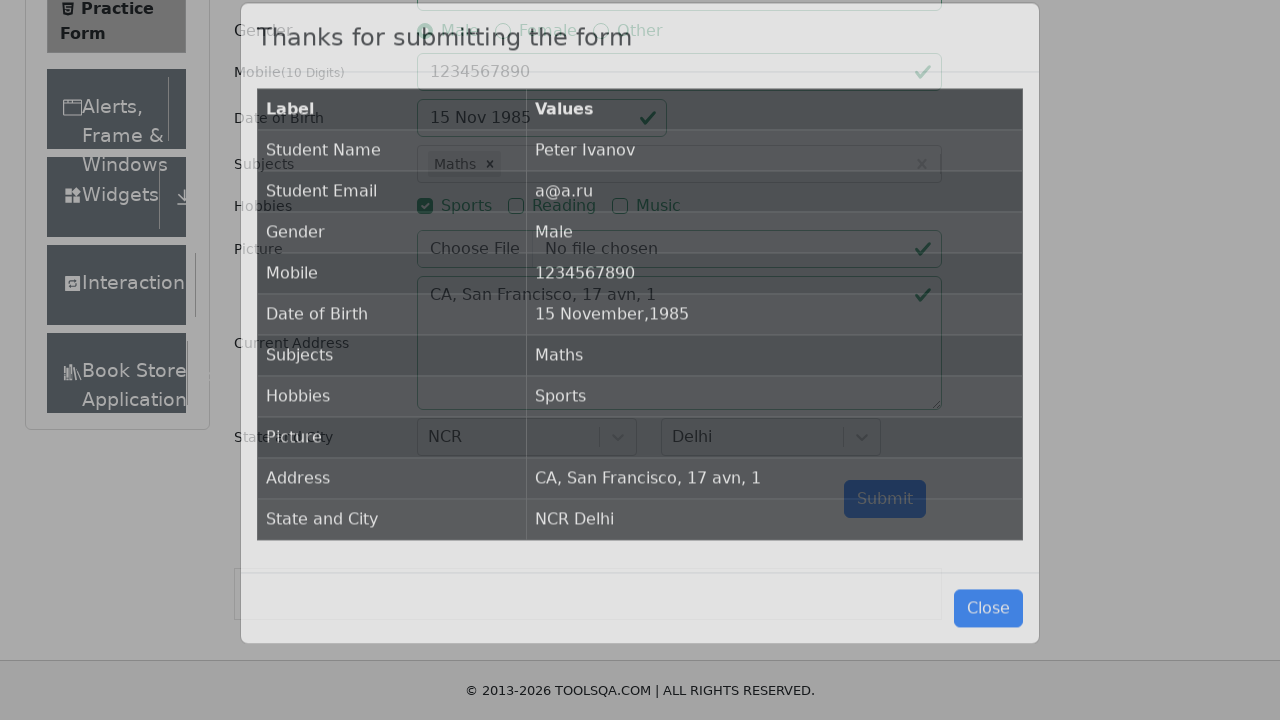

Form submission successful - results table appeared
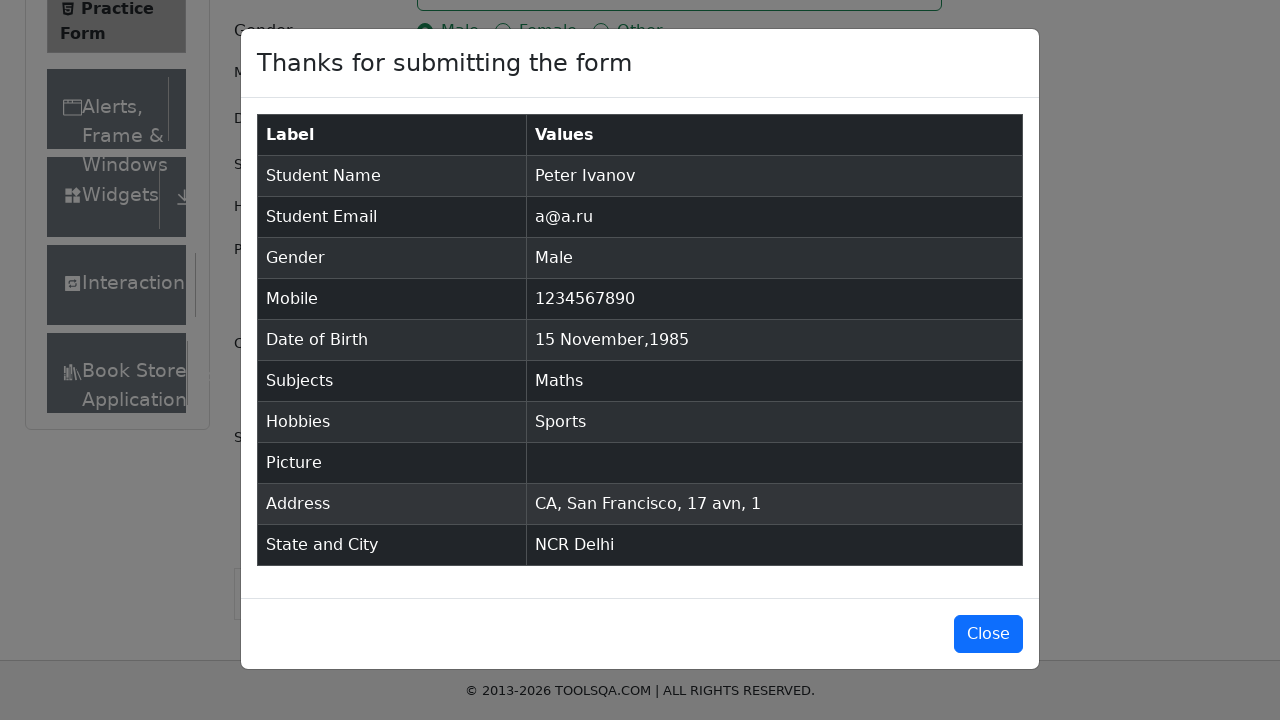

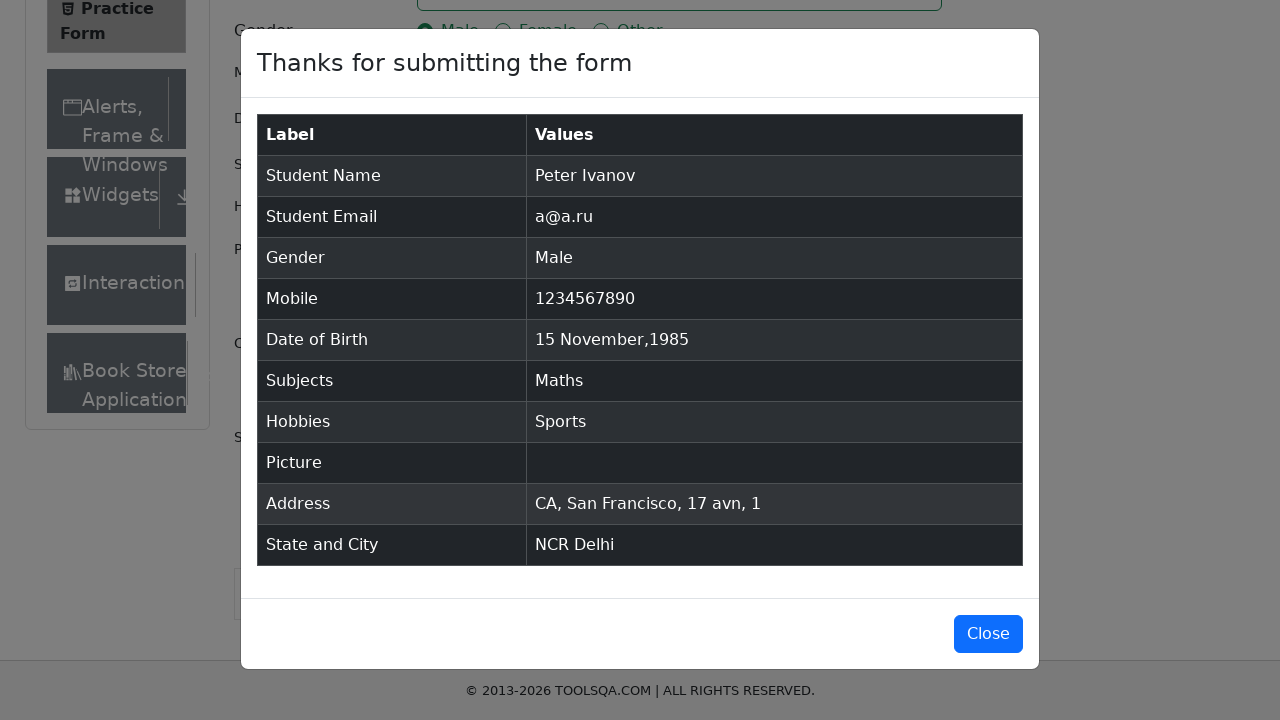